Tests unmarking items as complete by unchecking the checkbox

Starting URL: https://demo.playwright.dev/todomvc

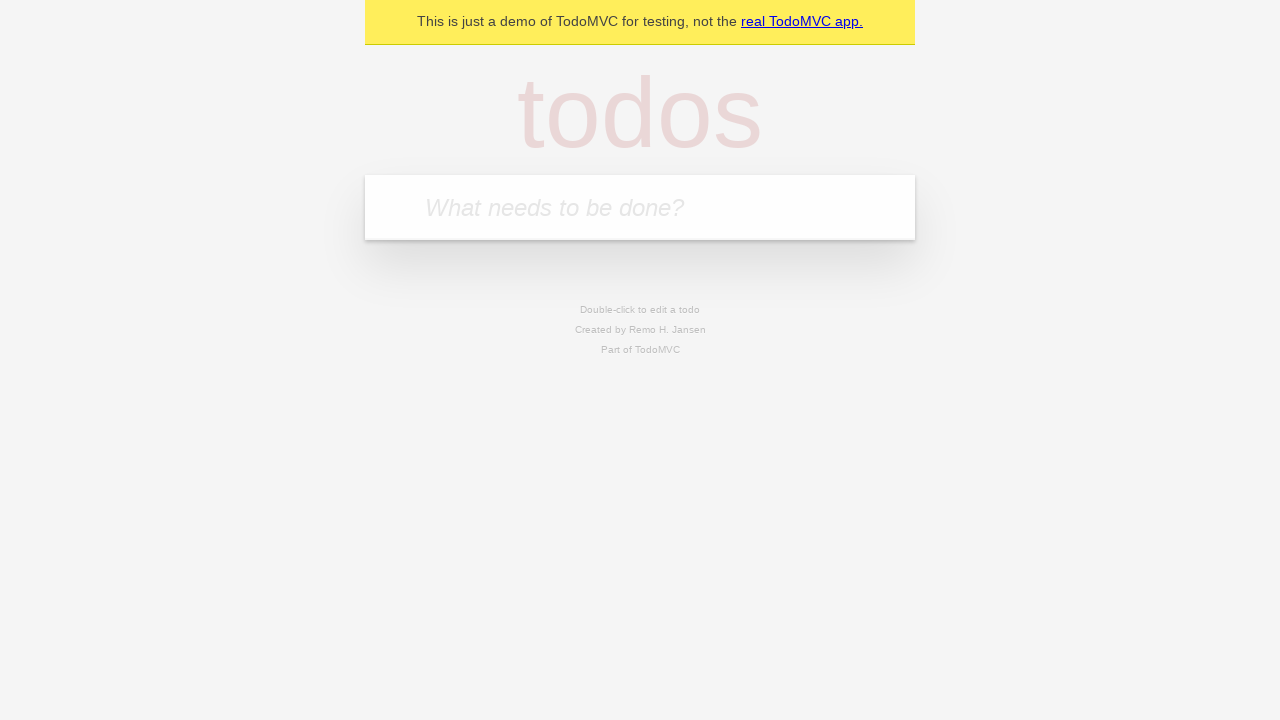

Filled input field with 'buy some cheese' on internal:attr=[placeholder="What needs to be done?"i]
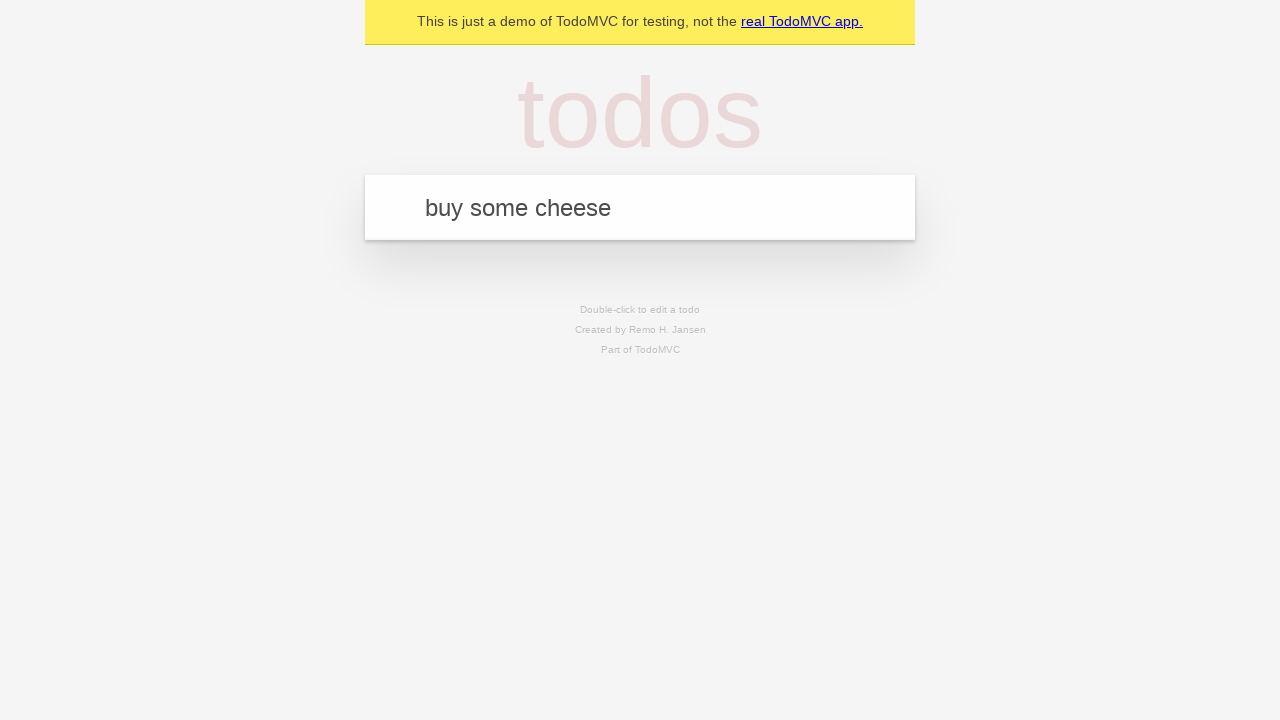

Pressed Enter to create first todo item on internal:attr=[placeholder="What needs to be done?"i]
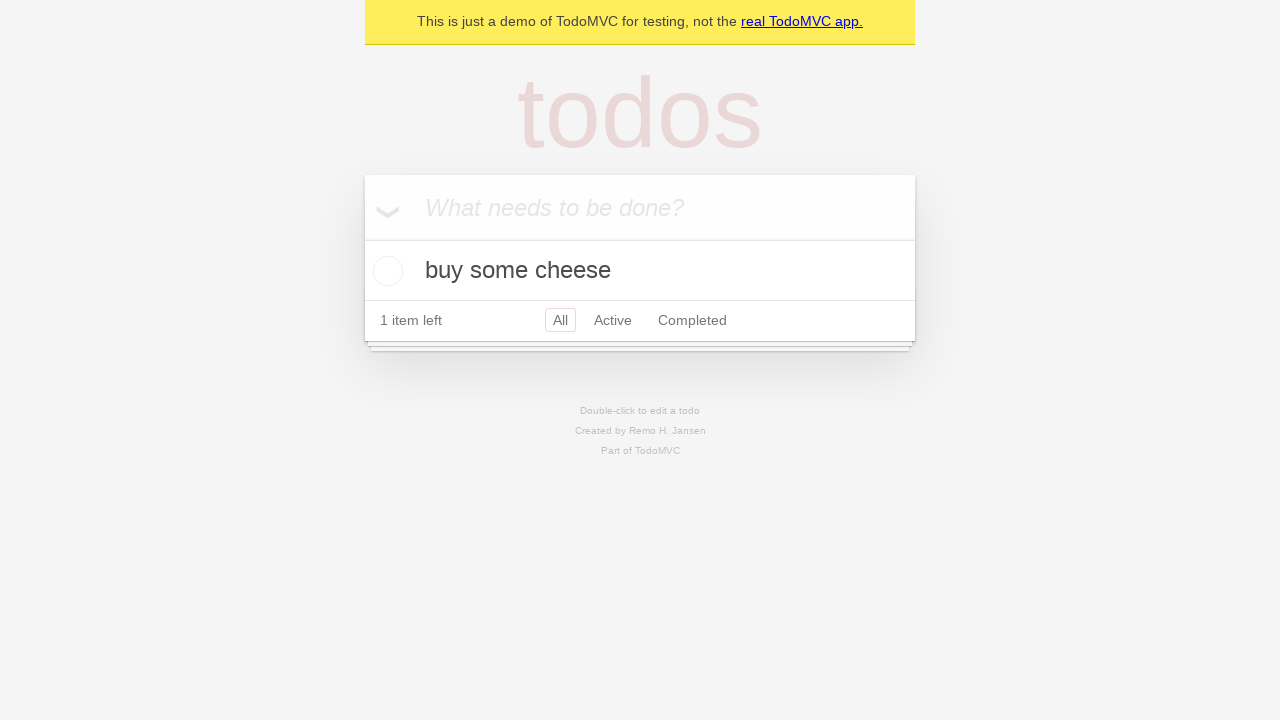

Filled input field with 'feed the cat' on internal:attr=[placeholder="What needs to be done?"i]
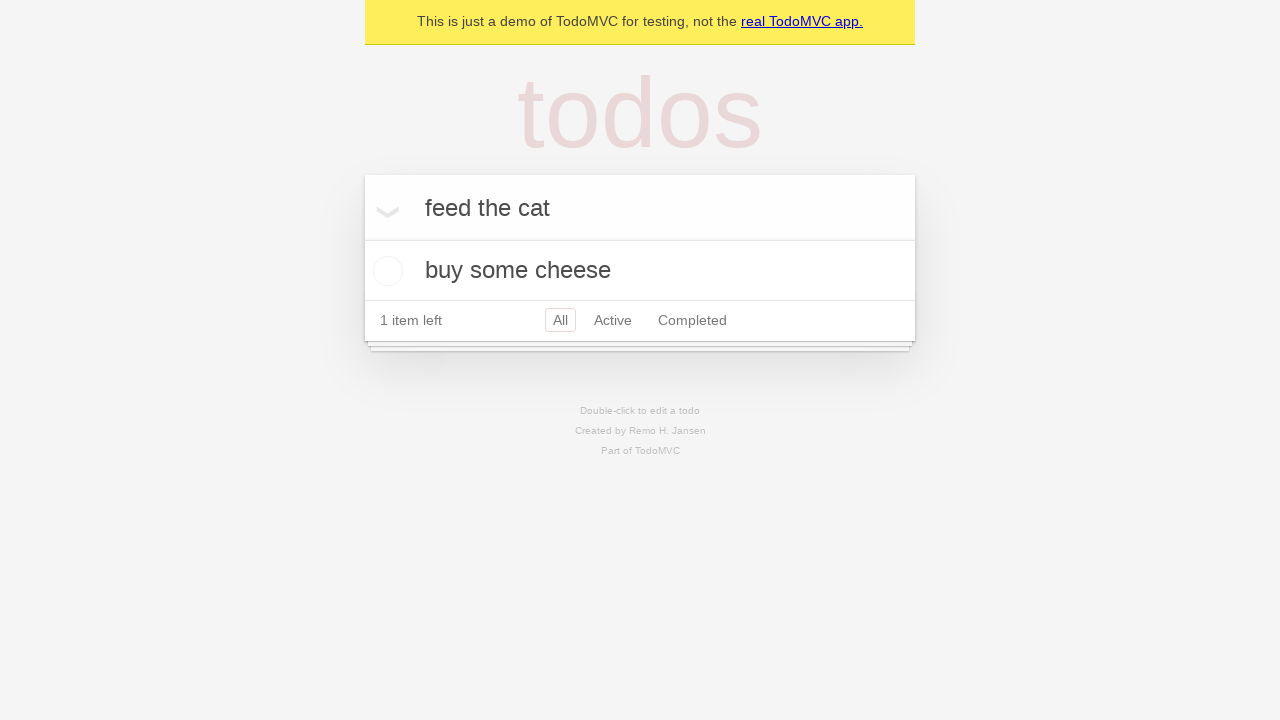

Pressed Enter to create second todo item on internal:attr=[placeholder="What needs to be done?"i]
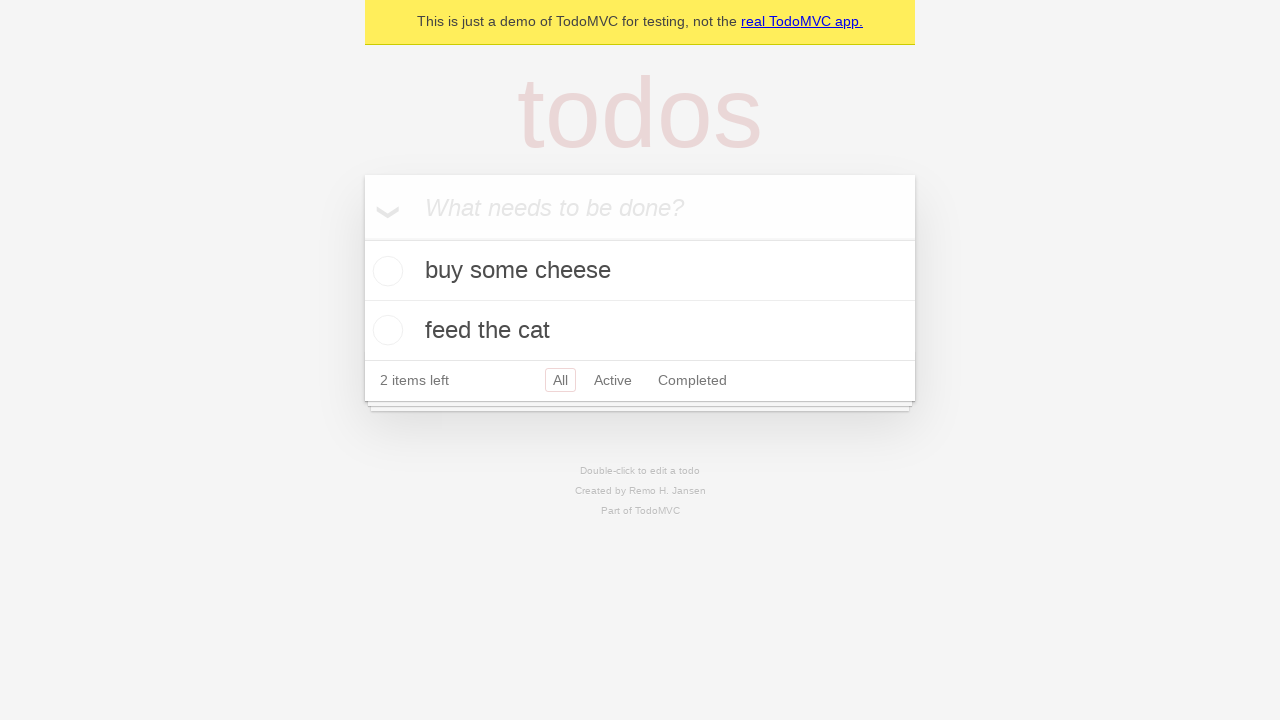

Checked checkbox for first todo item to mark as complete at (385, 271) on internal:testid=[data-testid="todo-item"s] >> nth=0 >> internal:role=checkbox
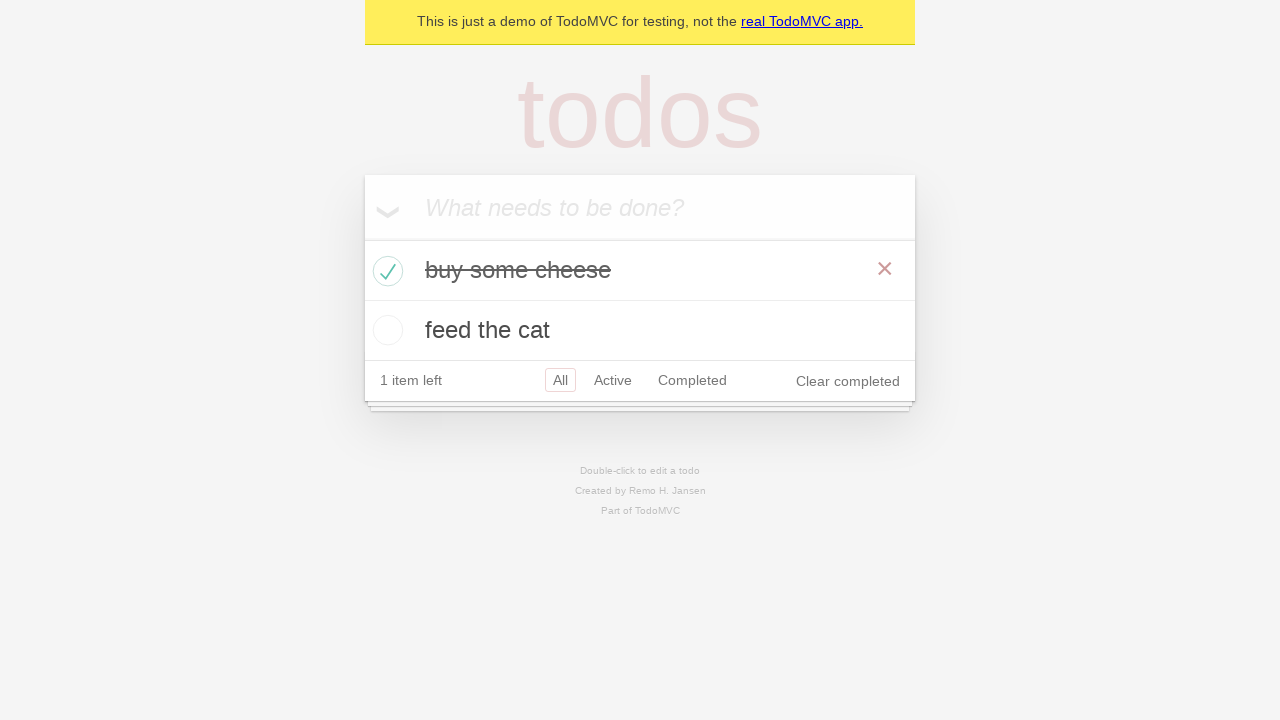

Unchecked checkbox for first todo item to mark as incomplete at (385, 271) on internal:testid=[data-testid="todo-item"s] >> nth=0 >> internal:role=checkbox
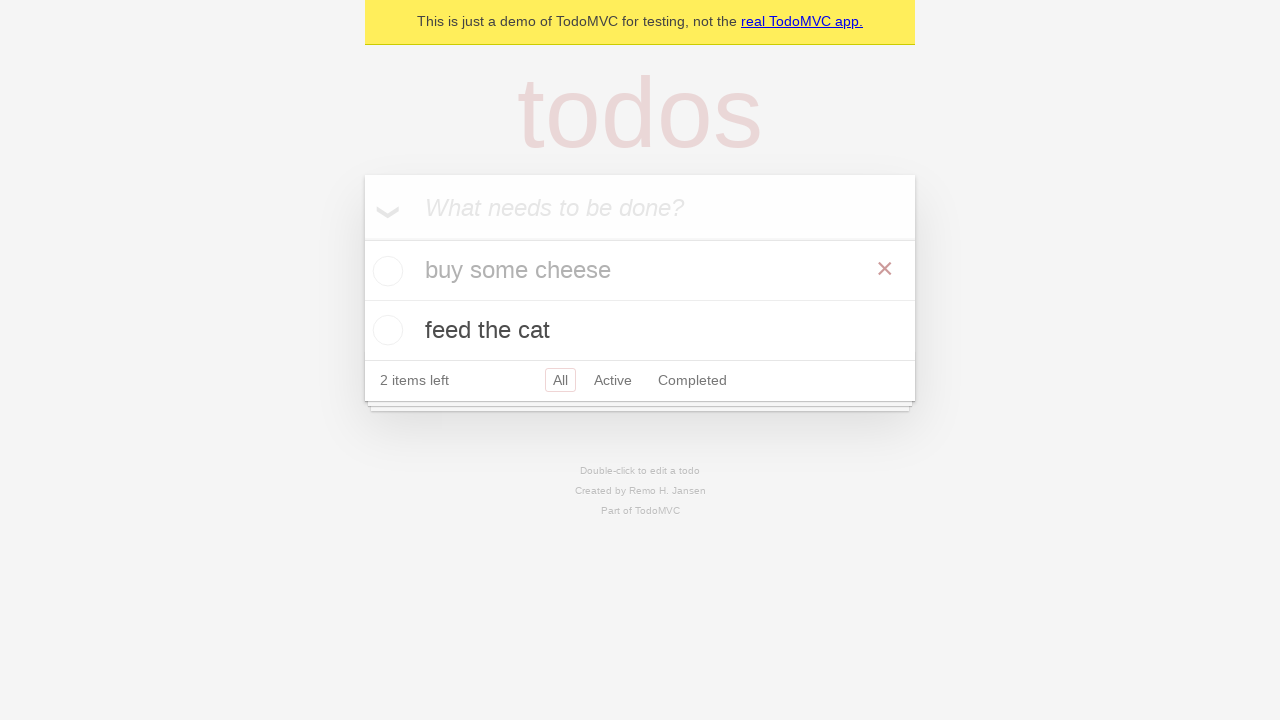

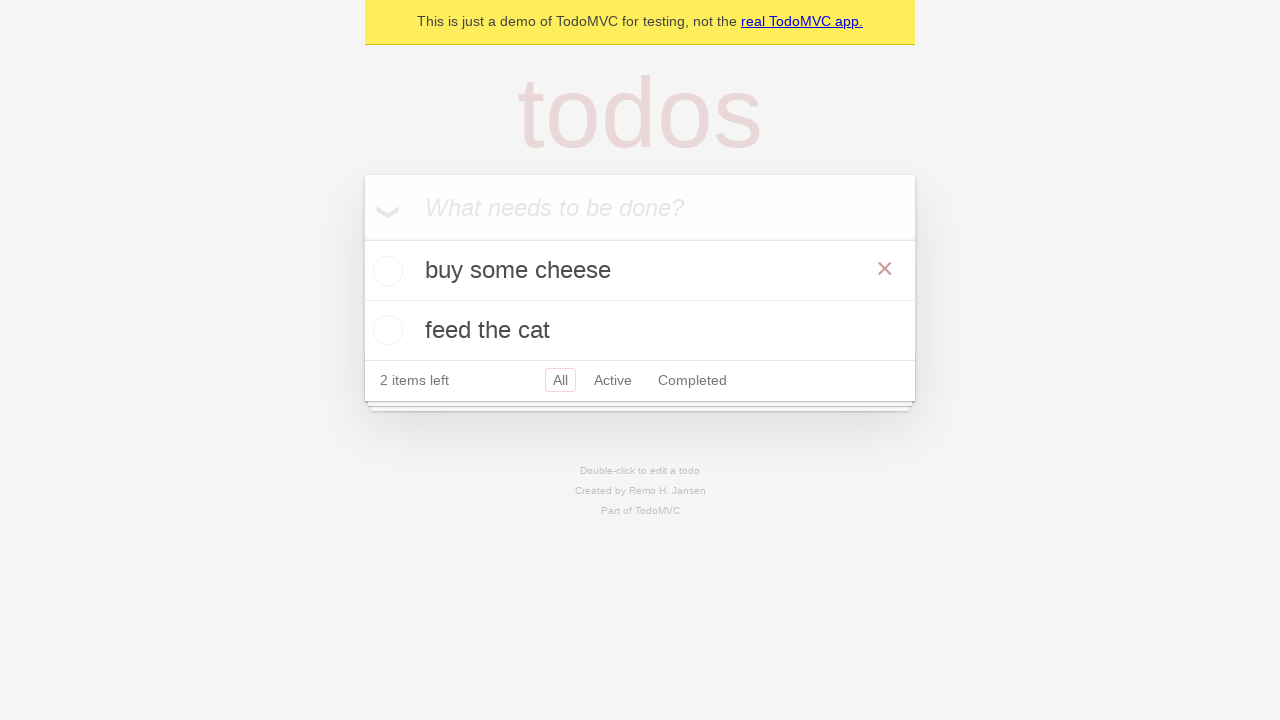